Tests multi-select dropdown functionality by navigating to the basic elements tab and selecting multiple options from a dropdown menu

Starting URL: http://automationbykrishna.com/

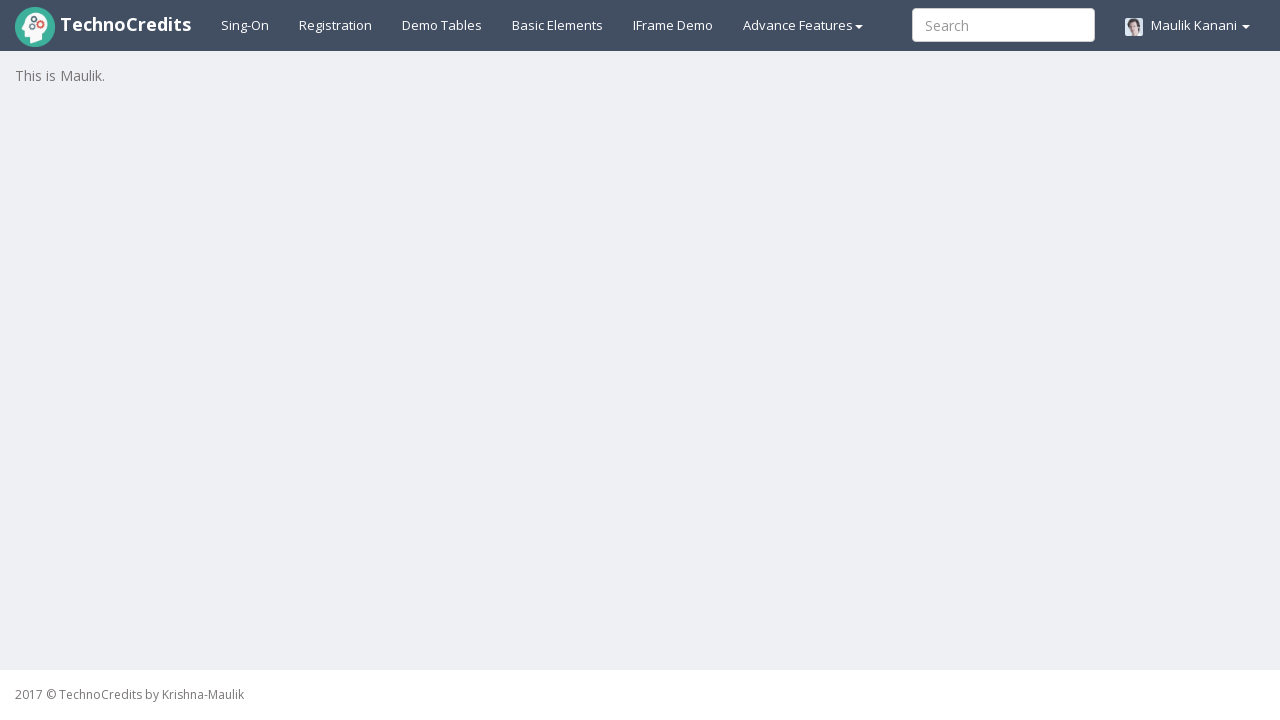

Clicked on Basic Elements tab at (558, 25) on a#basicelements
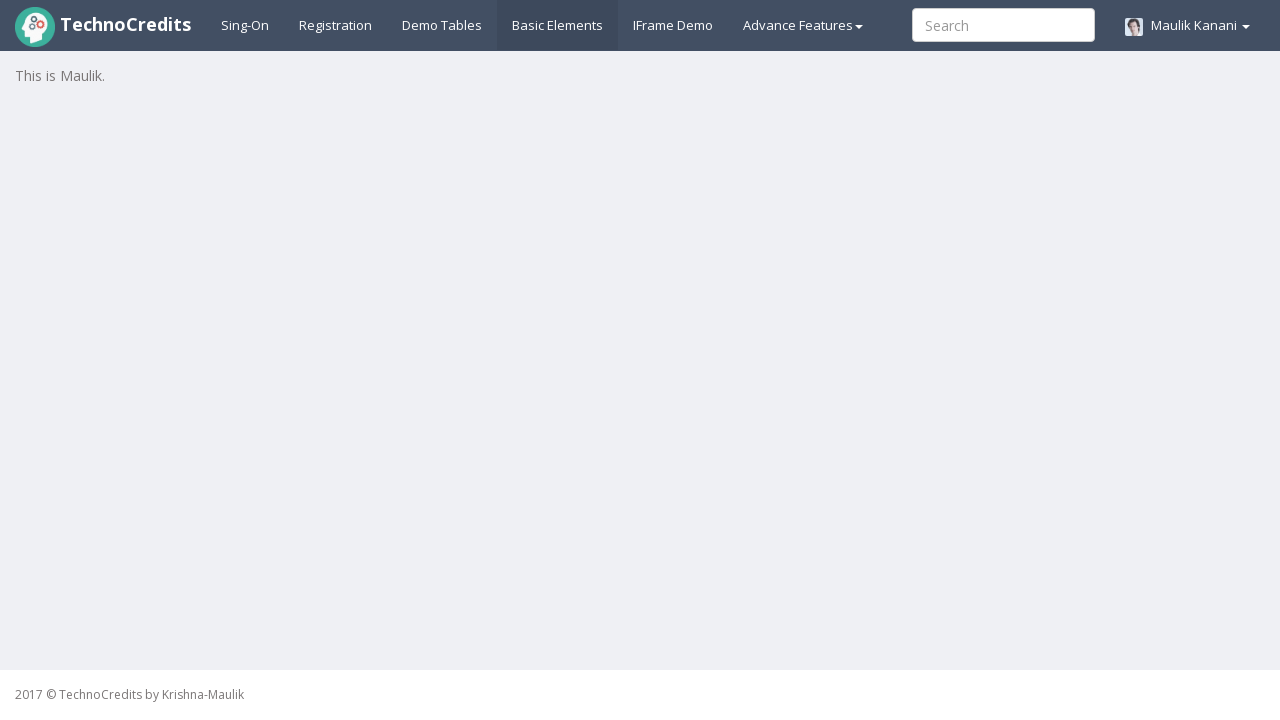

Multi-select dropdown loaded
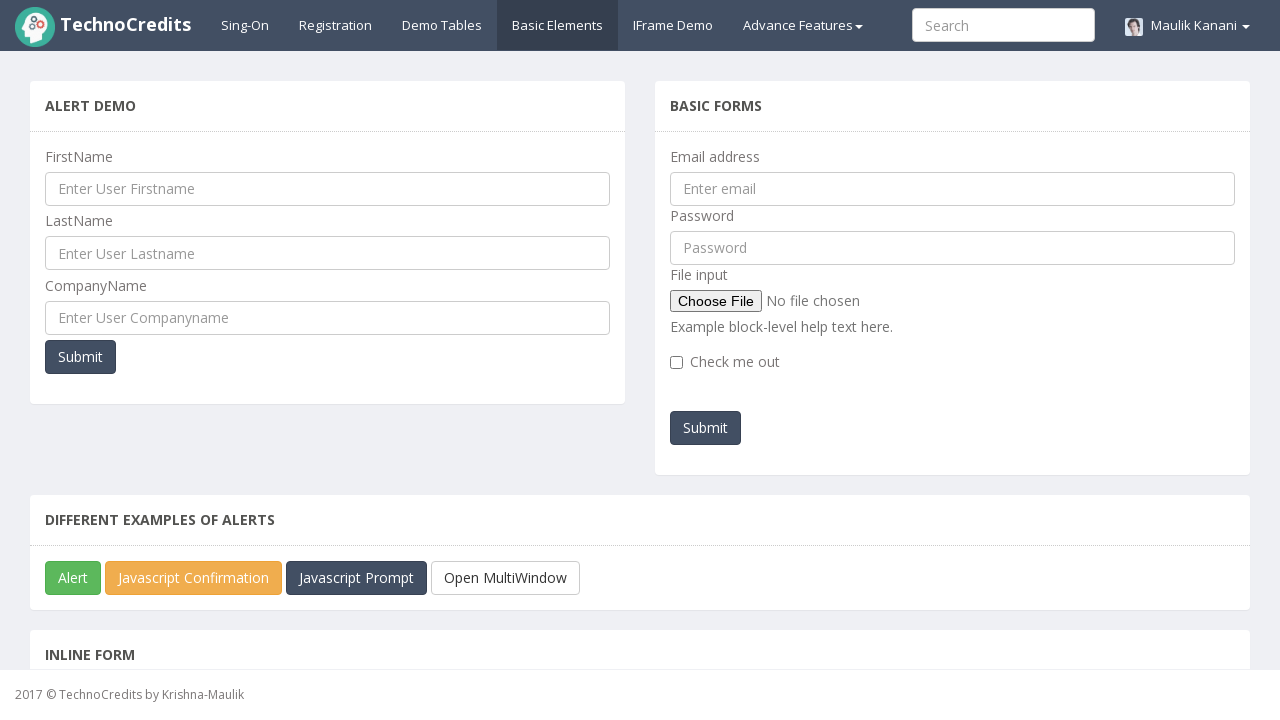

Selected first option from multi-select dropdown by index on select.form-control
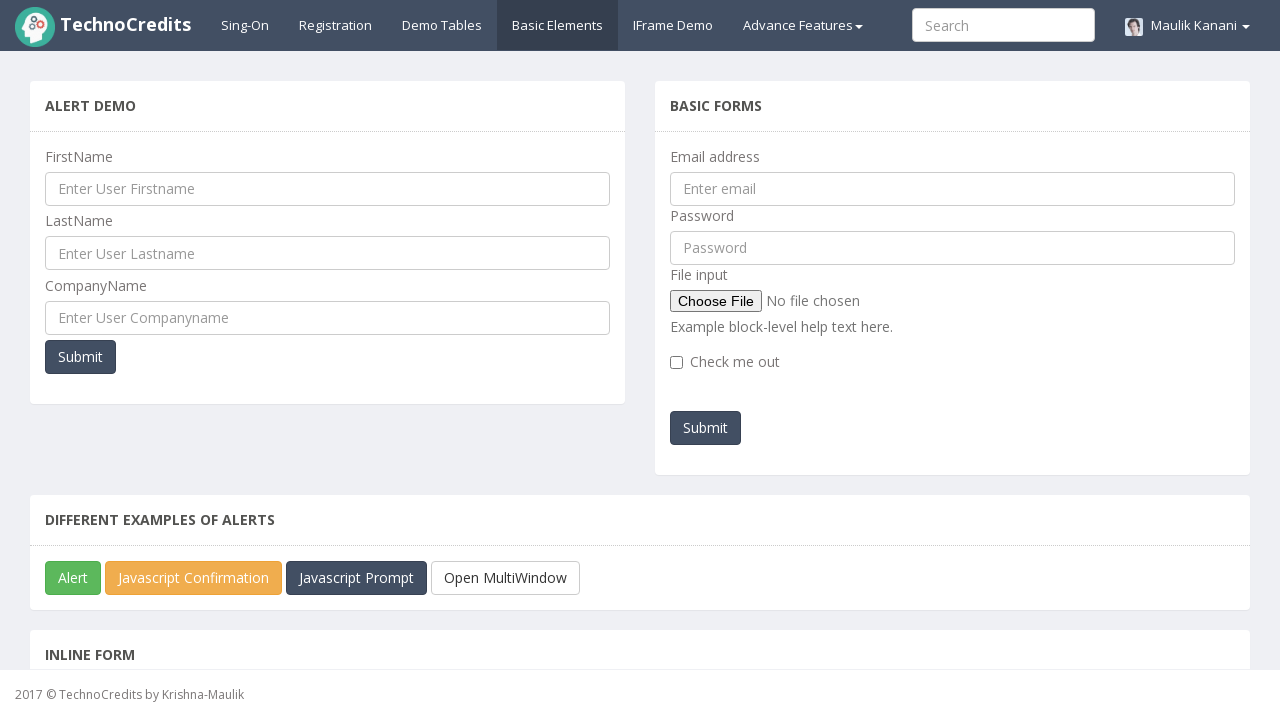

Selected option '2' from multi-select dropdown on select.form-control
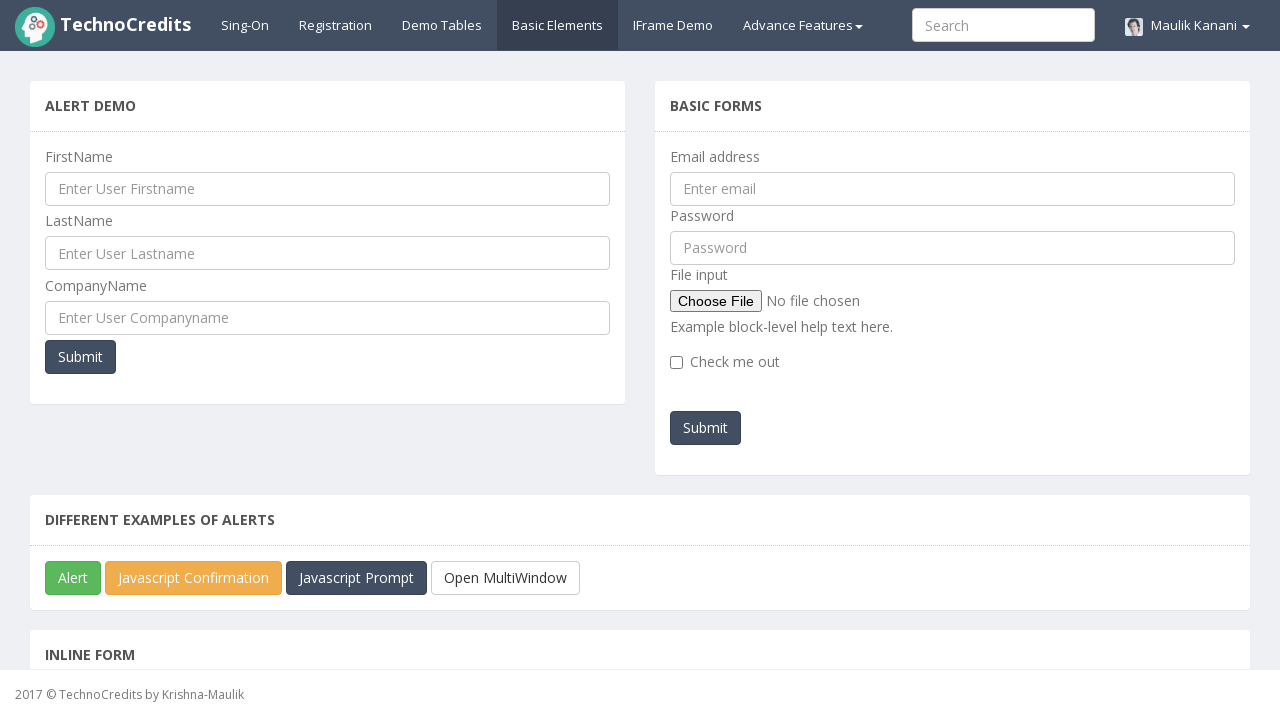

Selected option '3' from multi-select dropdown on select.form-control
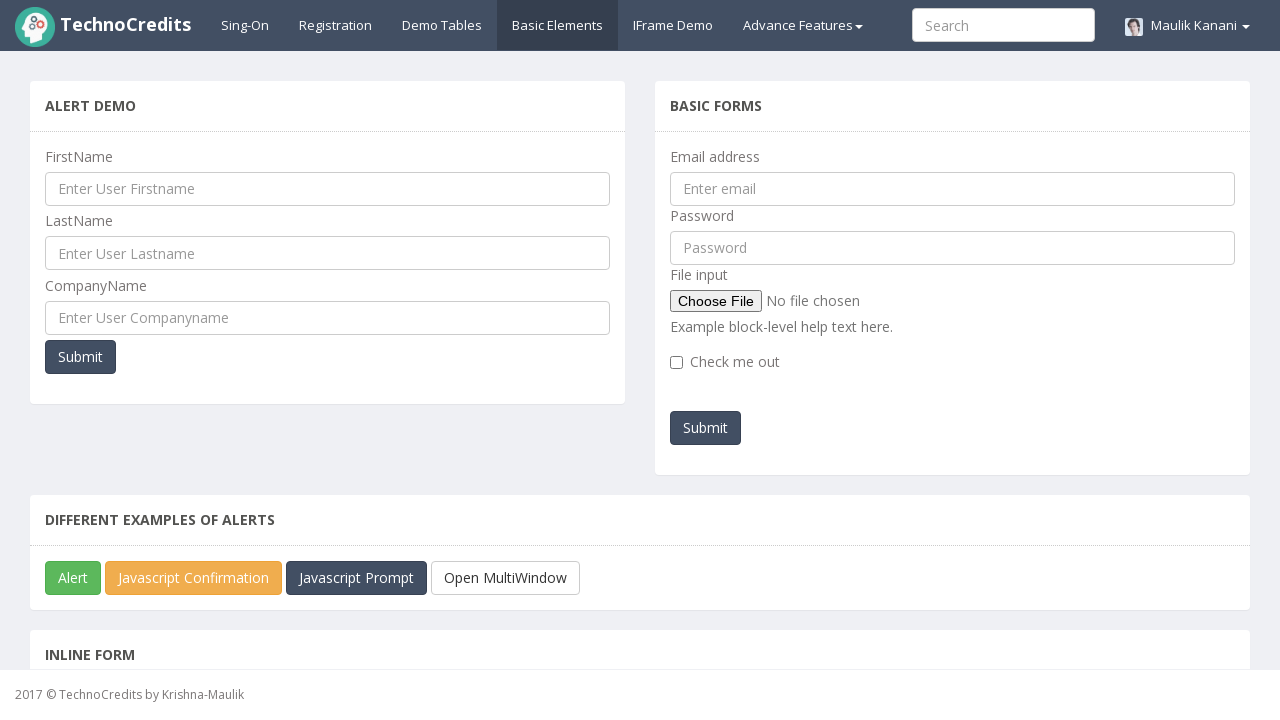

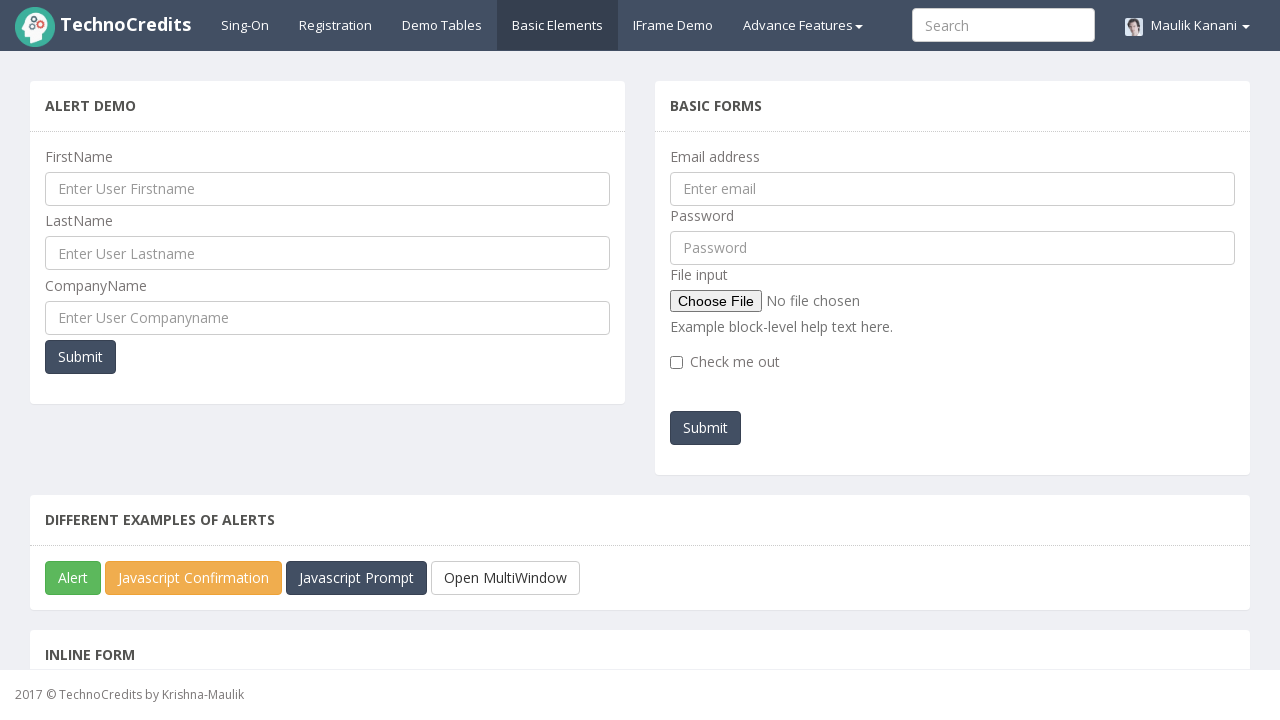